Retrieves the domain name using JavaScript execution and verifies the current URL

Starting URL: http://only-testing-blog.blogspot.in/2013/11/new-test.html

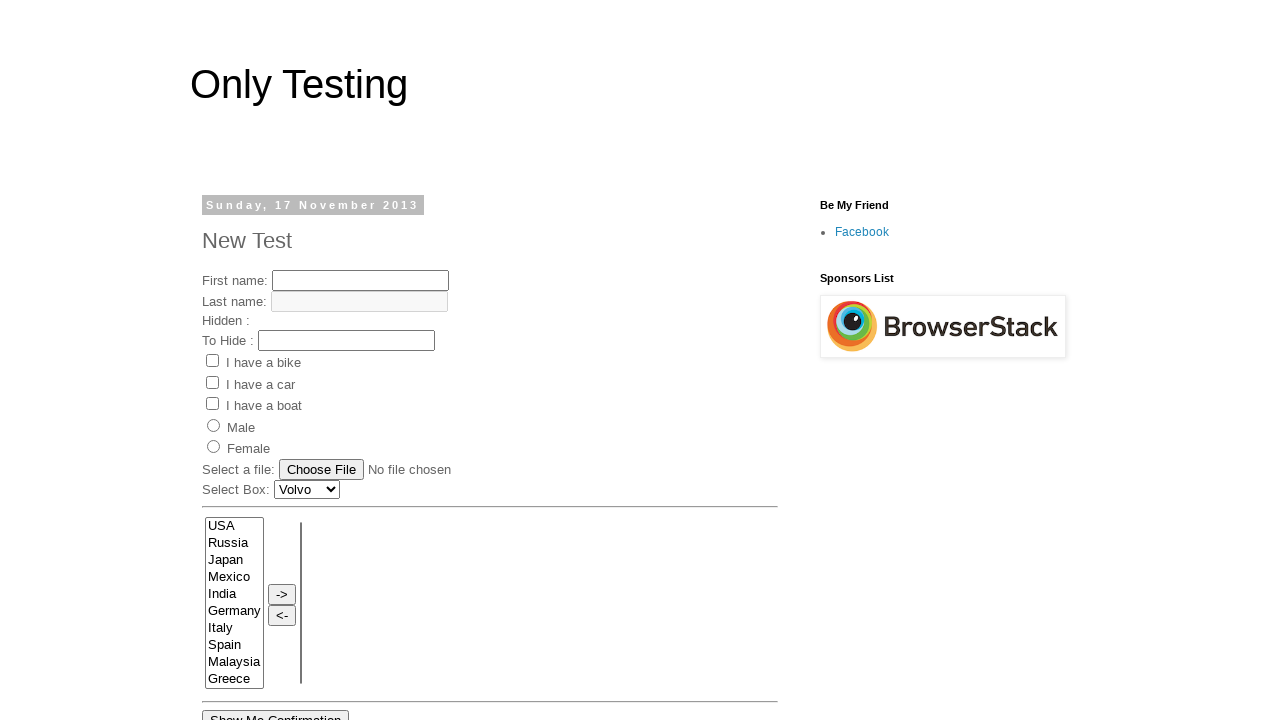

Retrieved domain name using JavaScript execution
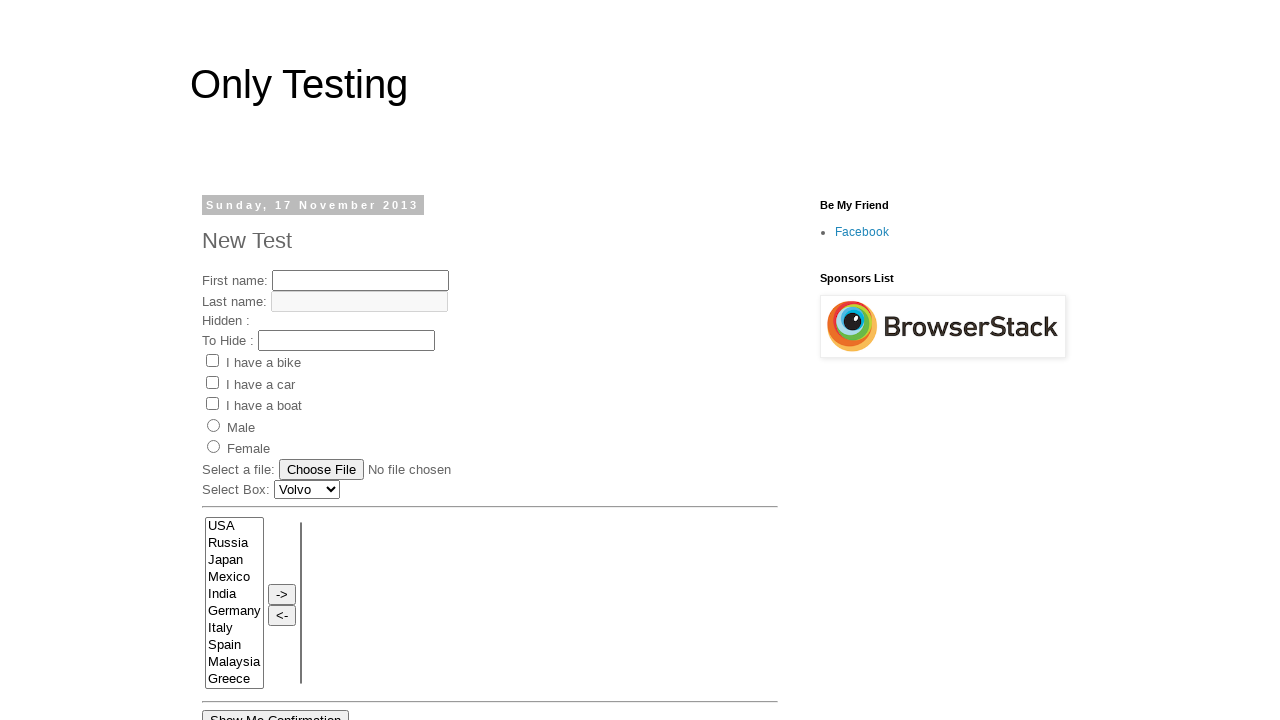

Retrieved current page URL
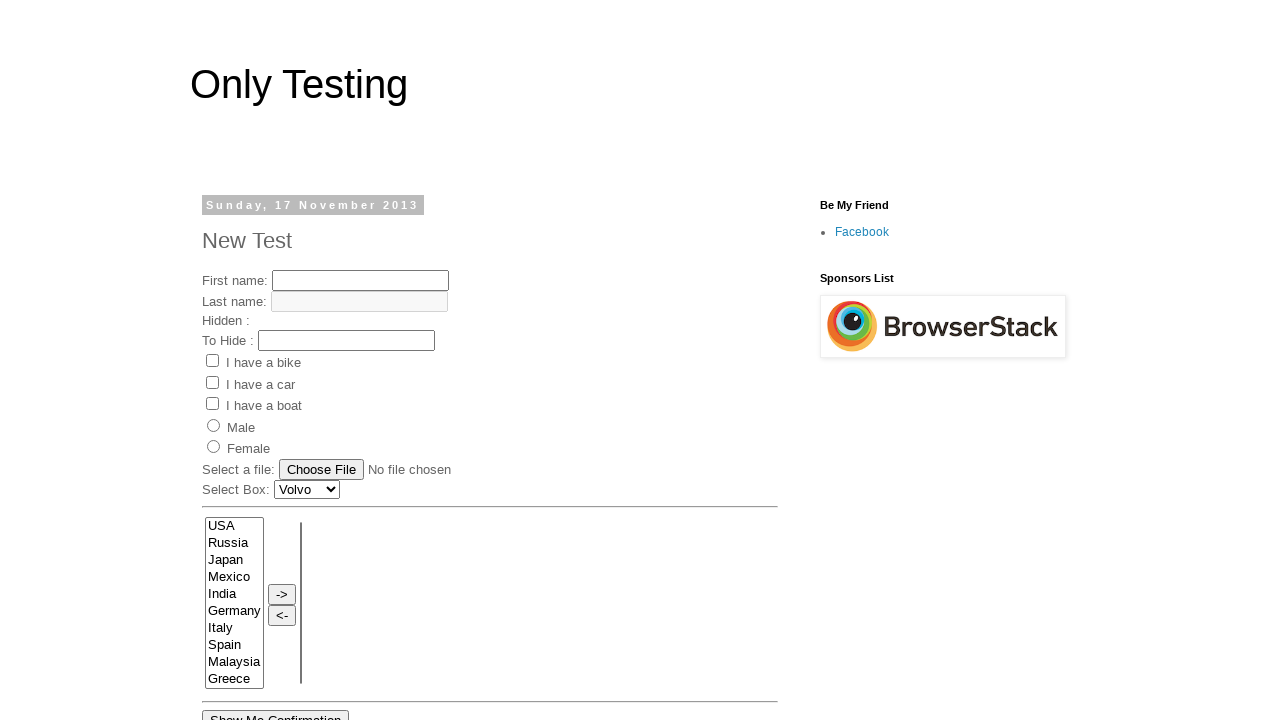

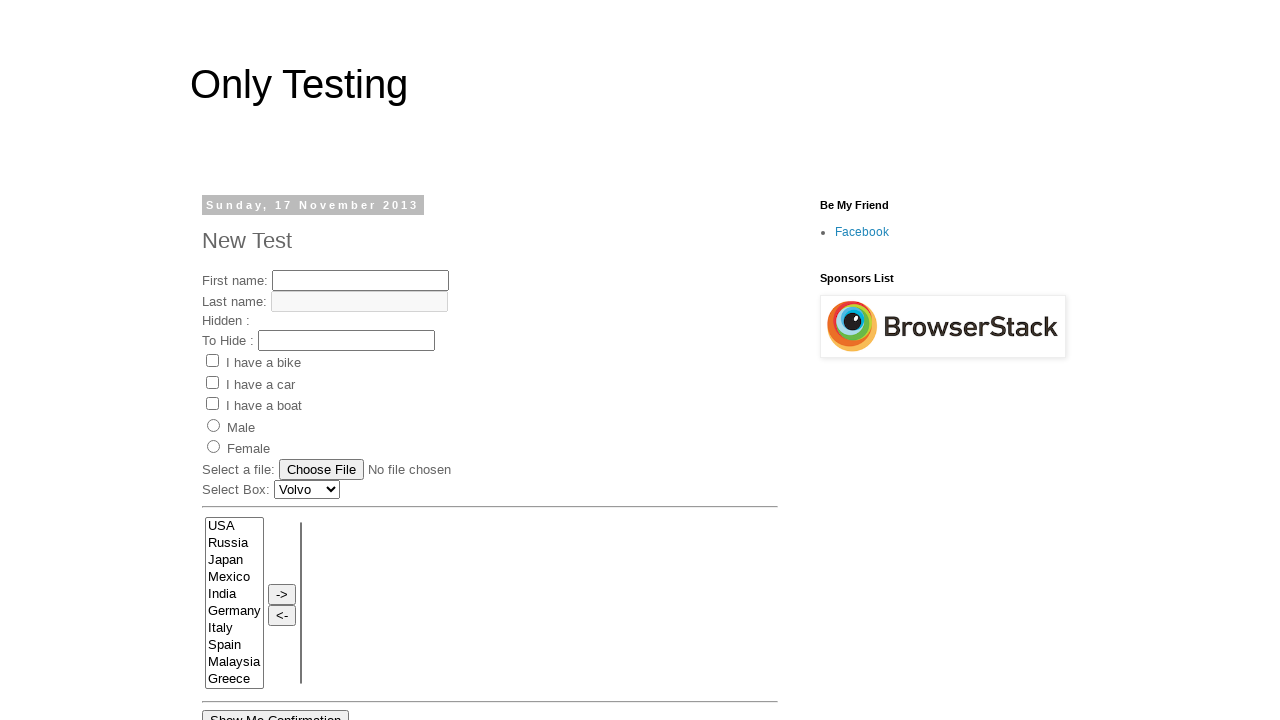